Tests checkbox functionality by selecting all checkboxes on a test automation practice page

Starting URL: https://testautomationpractice.blogspot.com/

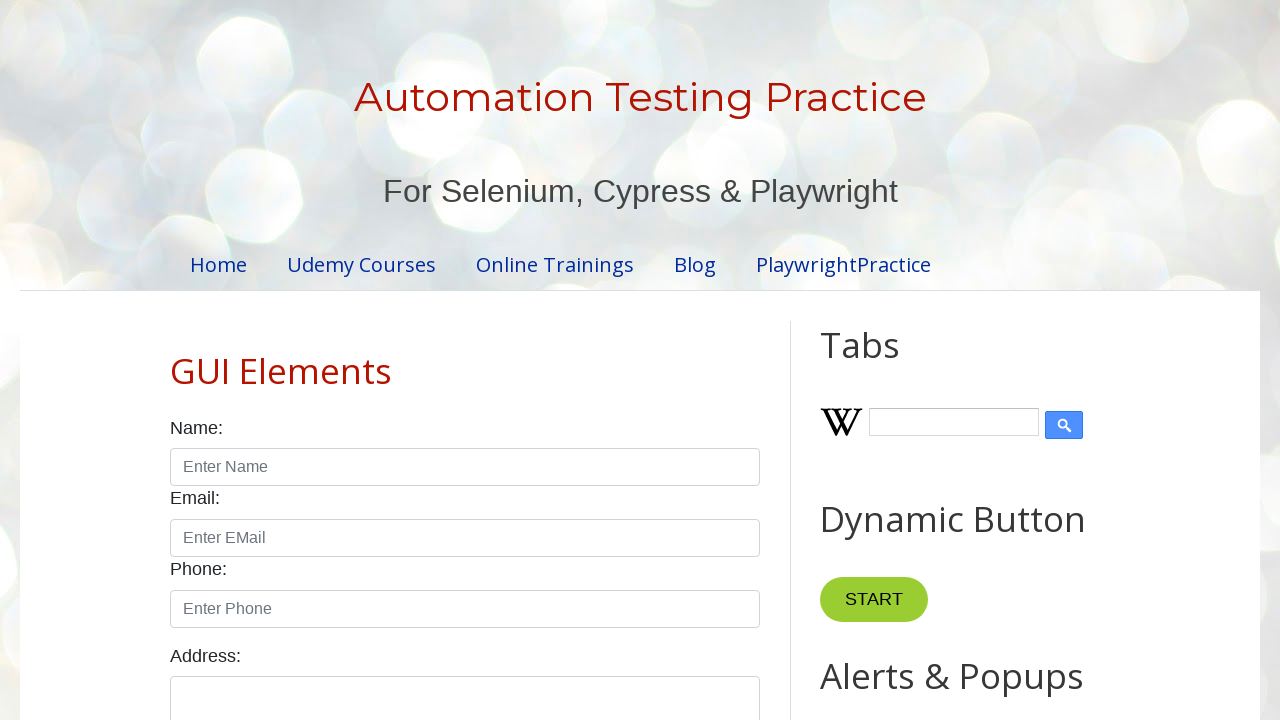

Waited for checkboxes to load on the page
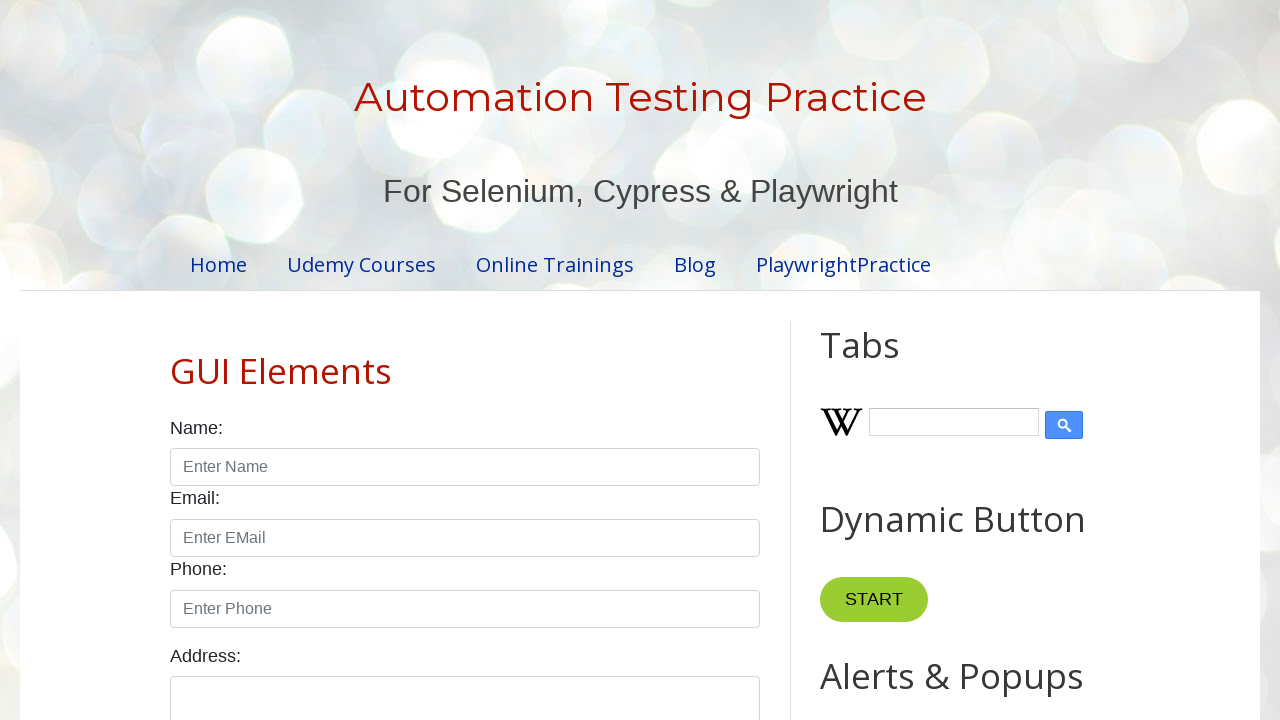

Located all checkboxes on the page
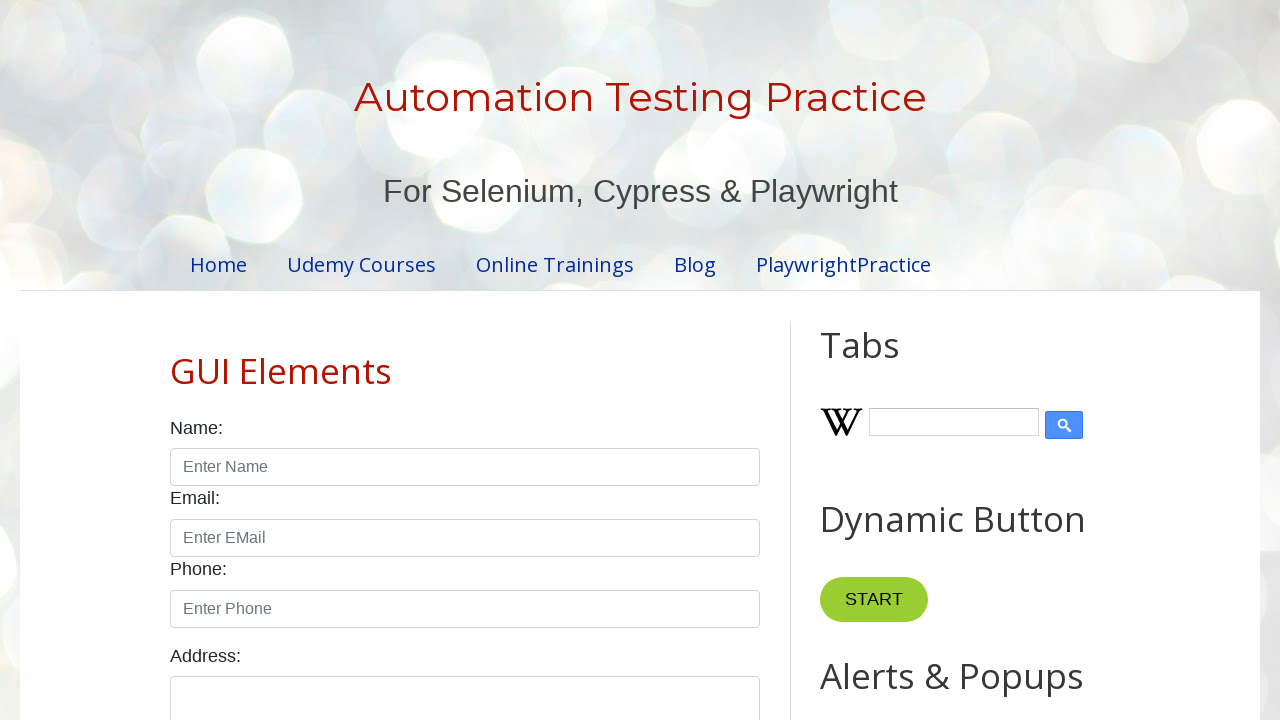

Found 7 checkboxes to select
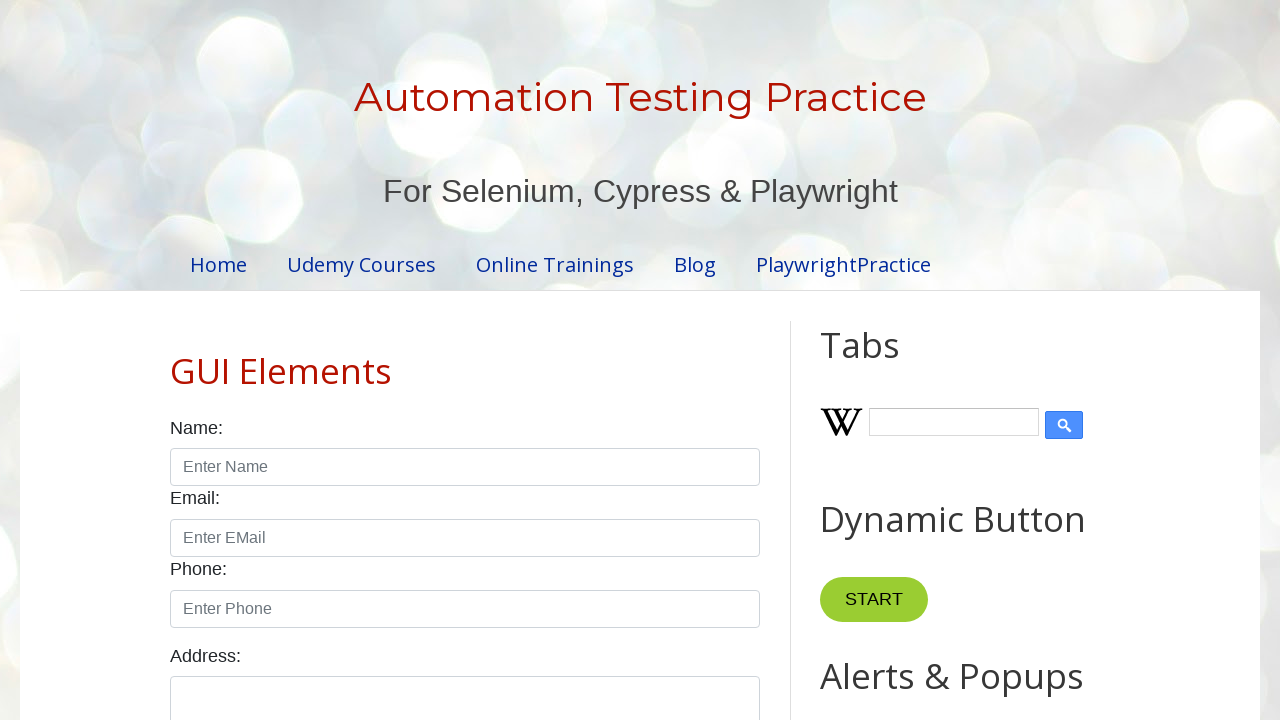

Clicked checkbox 1 of 7 at (176, 360) on input.form-check-input[type='checkbox'] >> nth=0
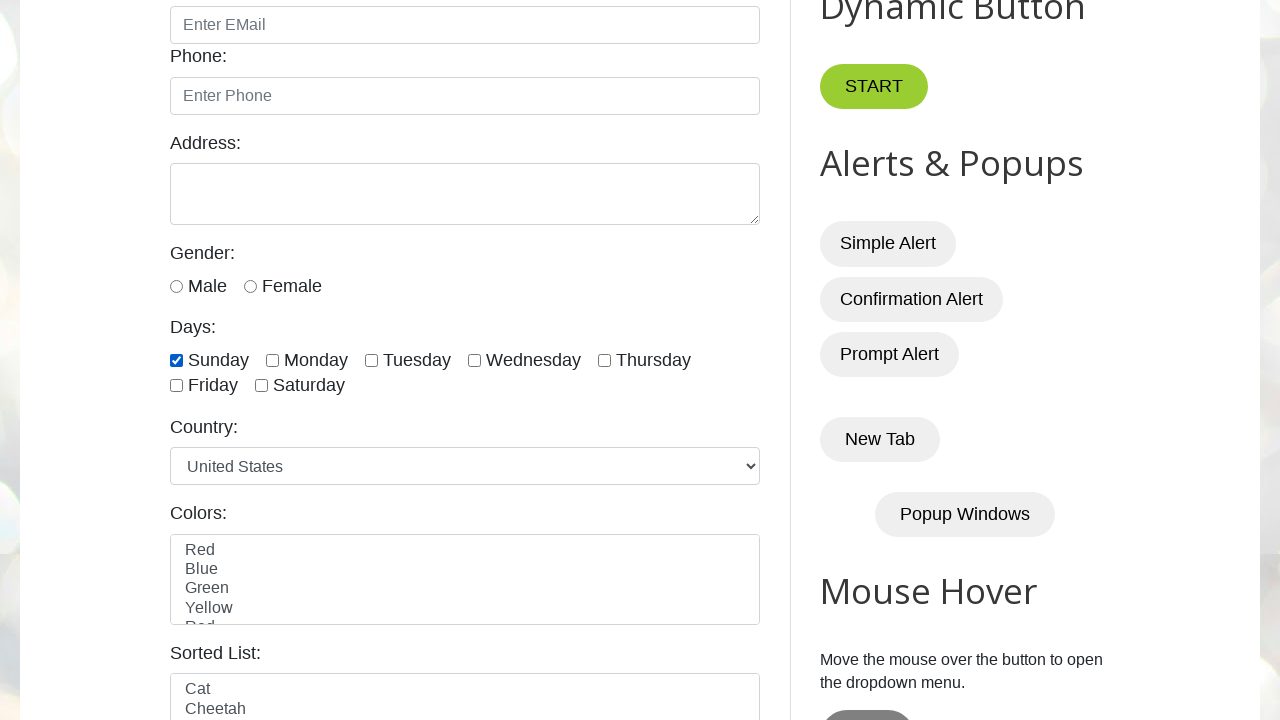

Clicked checkbox 2 of 7 at (272, 360) on input.form-check-input[type='checkbox'] >> nth=1
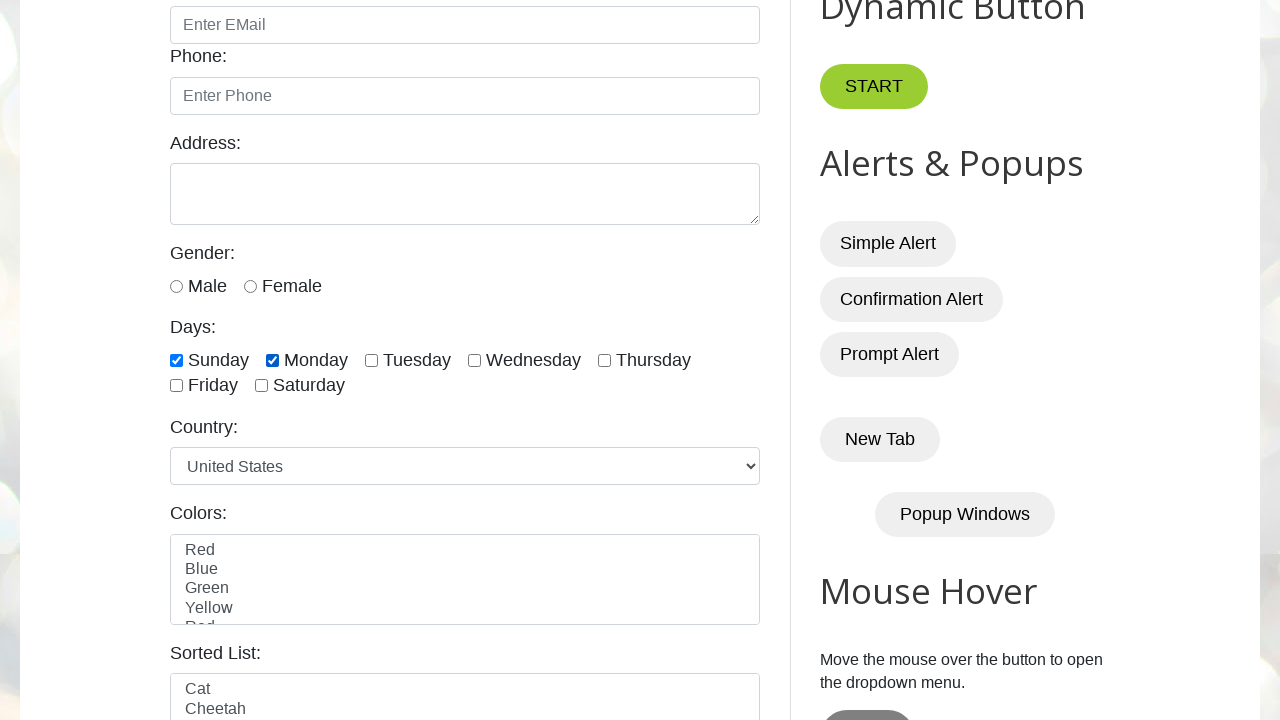

Clicked checkbox 3 of 7 at (372, 360) on input.form-check-input[type='checkbox'] >> nth=2
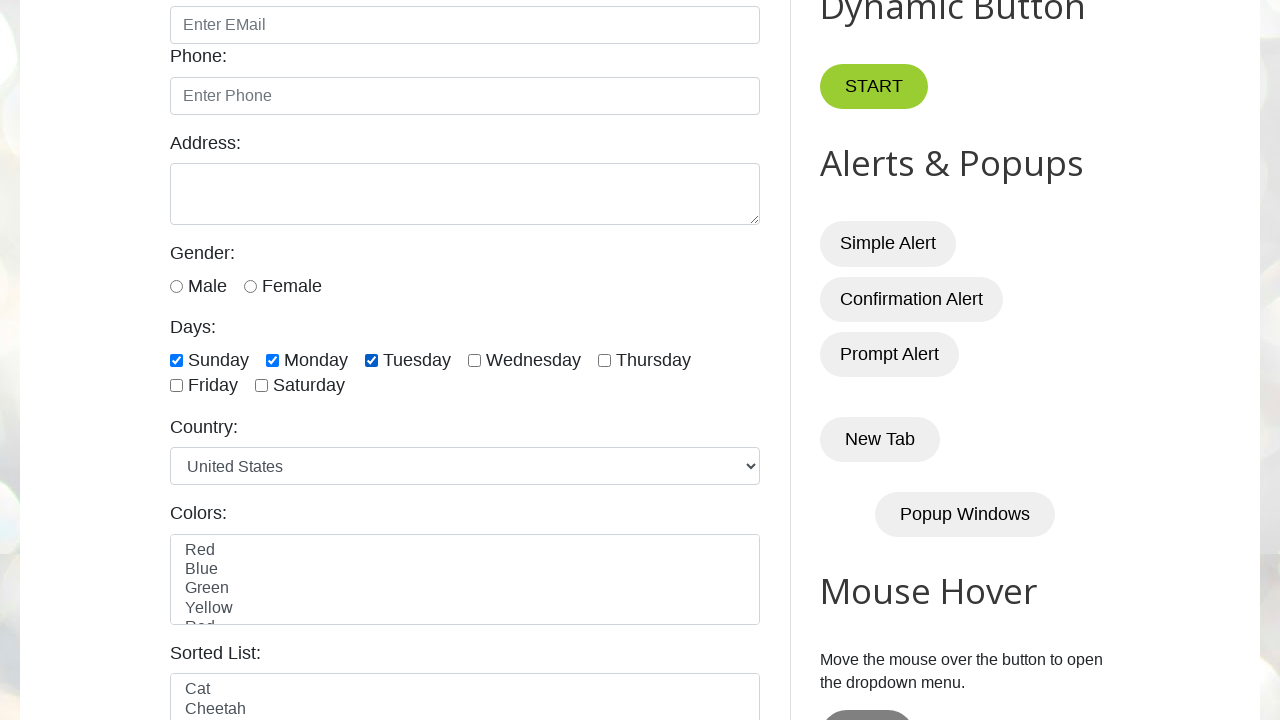

Clicked checkbox 4 of 7 at (474, 360) on input.form-check-input[type='checkbox'] >> nth=3
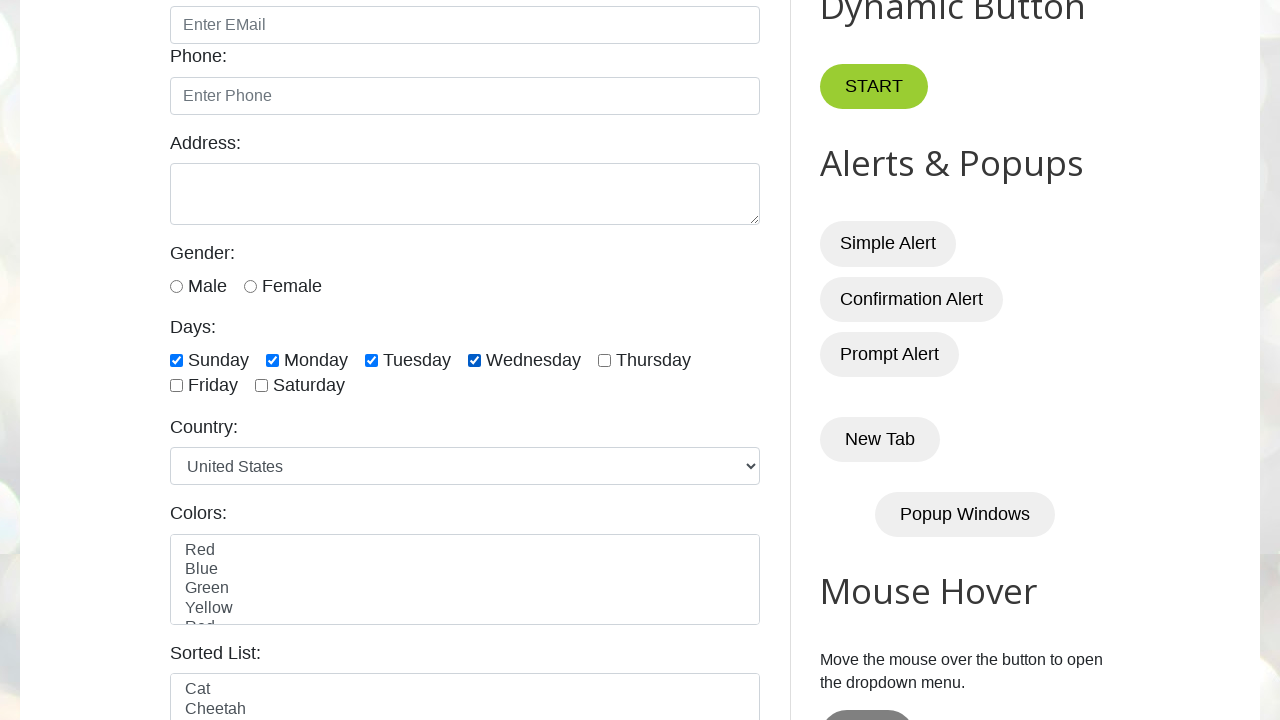

Clicked checkbox 5 of 7 at (604, 360) on input.form-check-input[type='checkbox'] >> nth=4
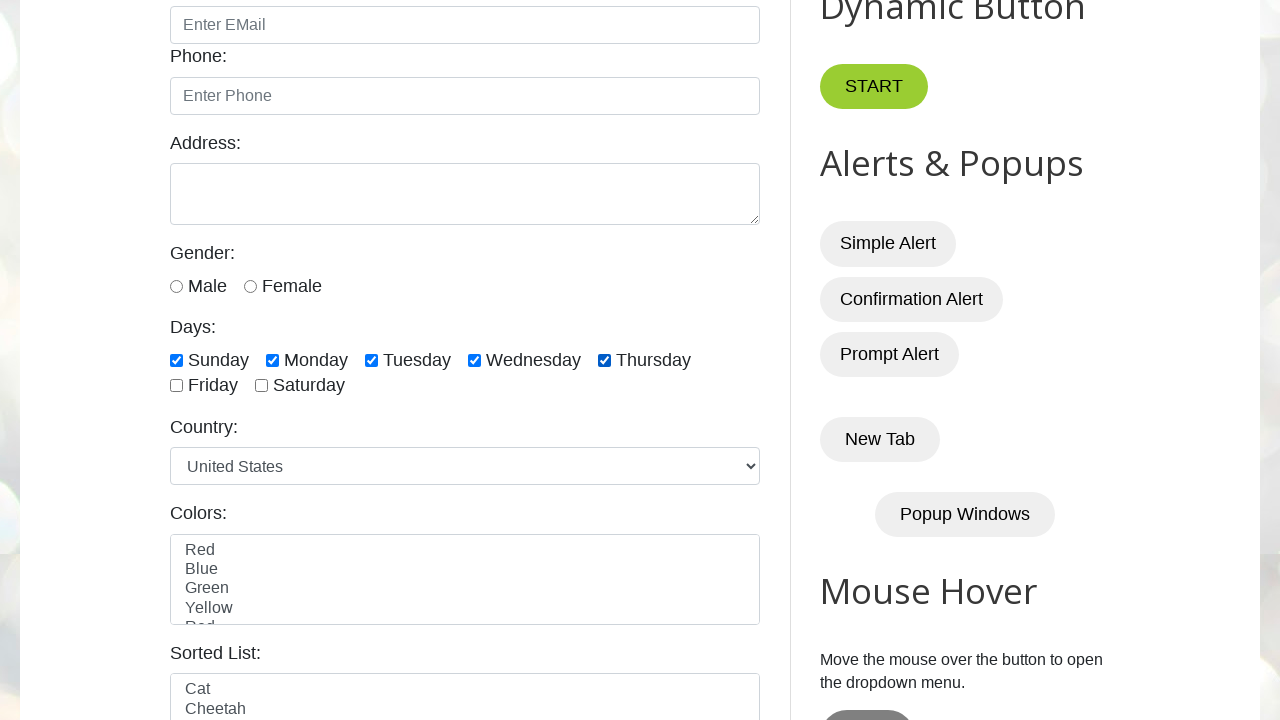

Clicked checkbox 6 of 7 at (176, 386) on input.form-check-input[type='checkbox'] >> nth=5
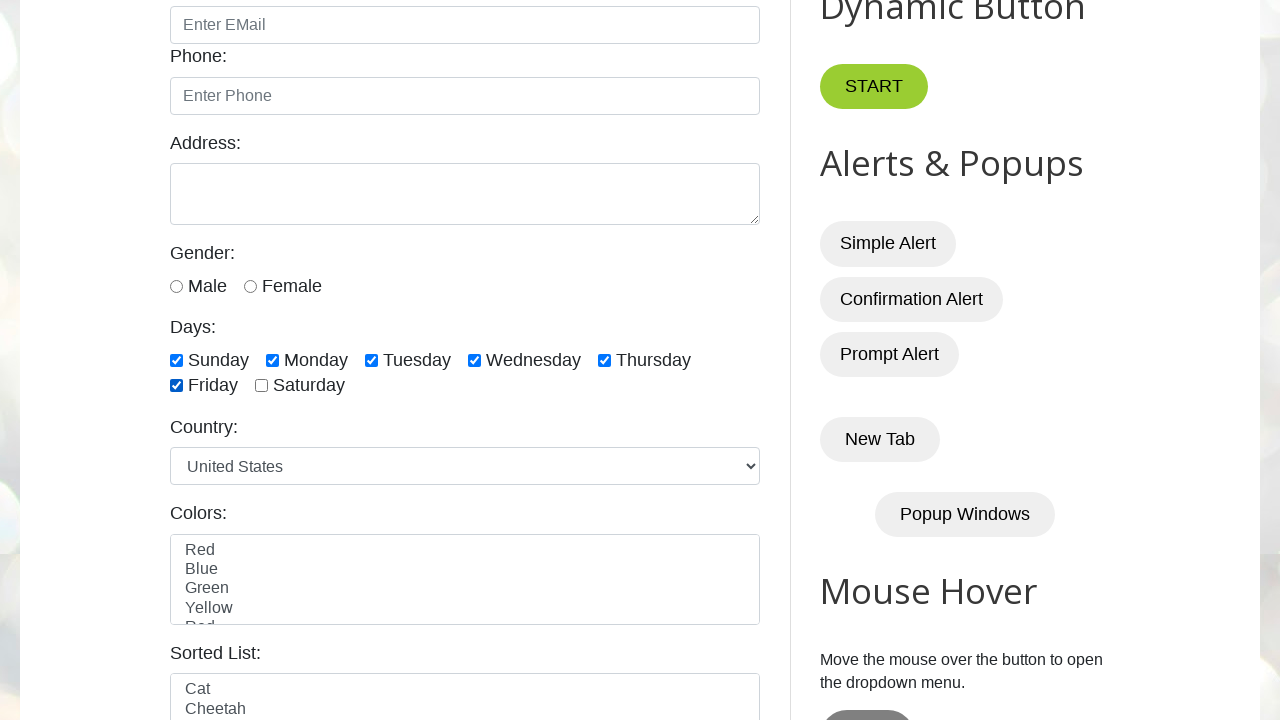

Clicked checkbox 7 of 7 at (262, 386) on input.form-check-input[type='checkbox'] >> nth=6
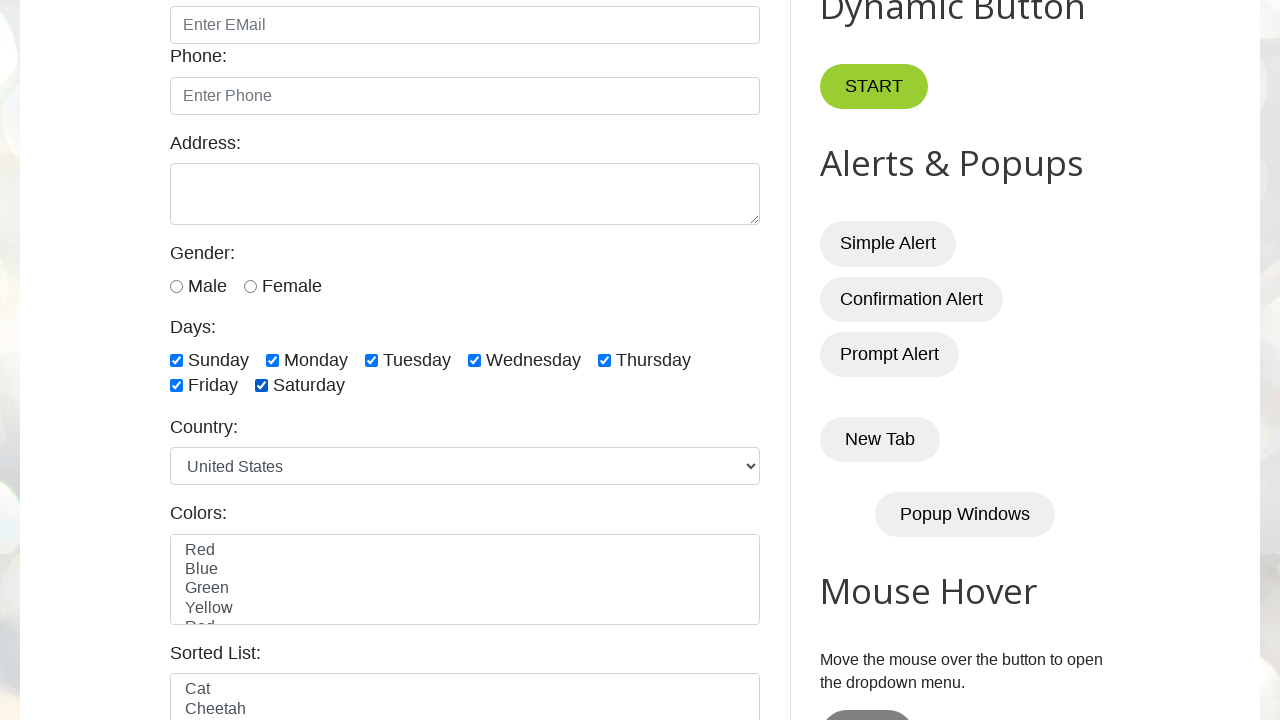

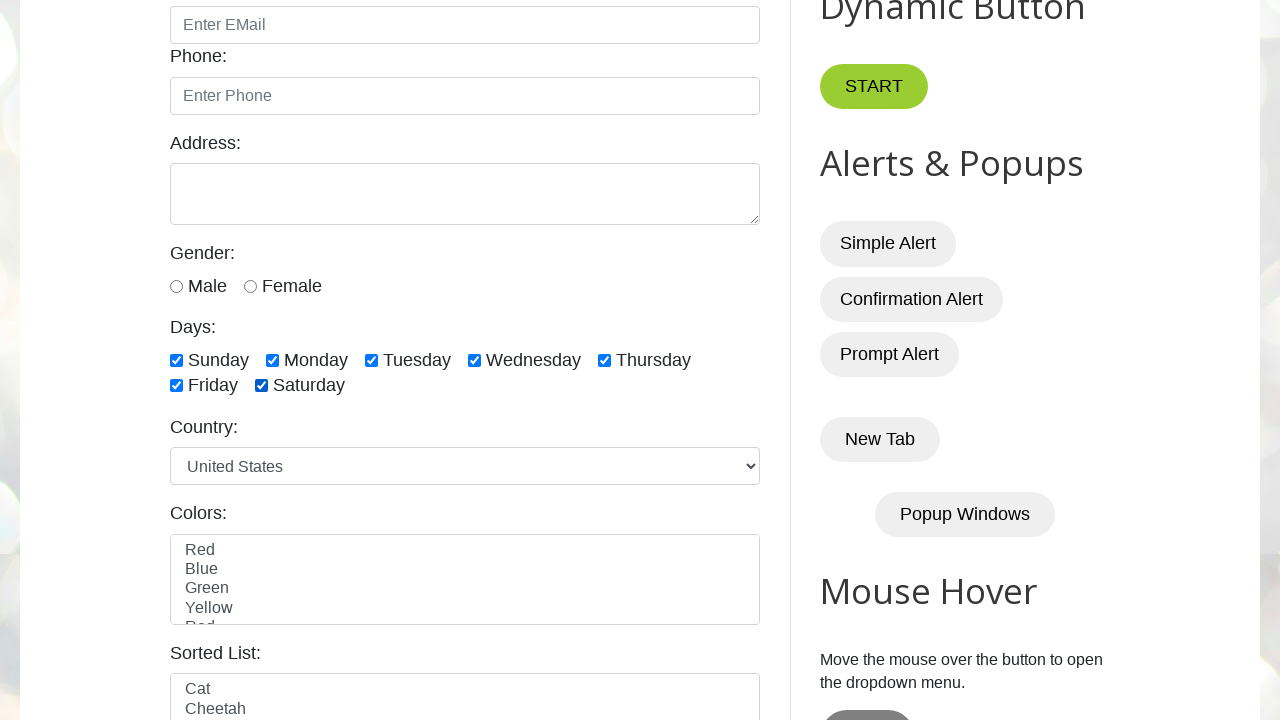